Tests that the currently applied filter link is highlighted with the 'selected' class when clicked.

Starting URL: https://demo.playwright.dev/todomvc

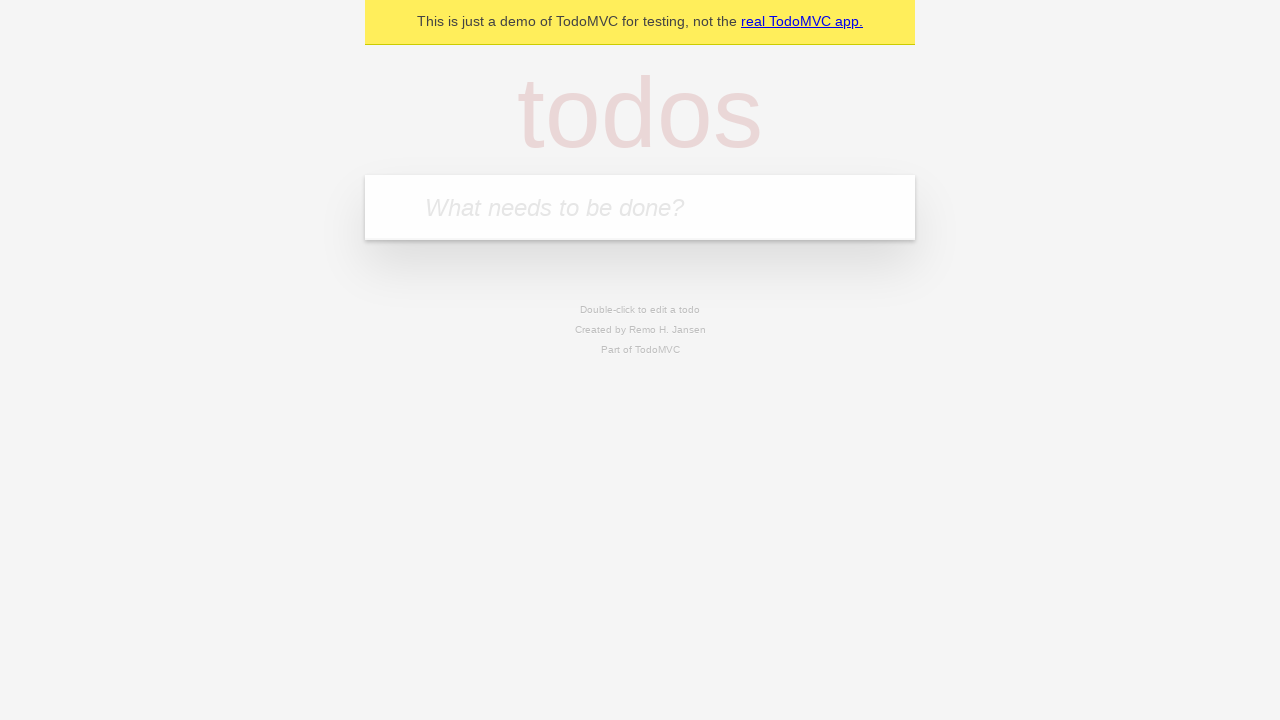

Filled todo input with 'buy some cheese' on internal:attr=[placeholder="What needs to be done?"i]
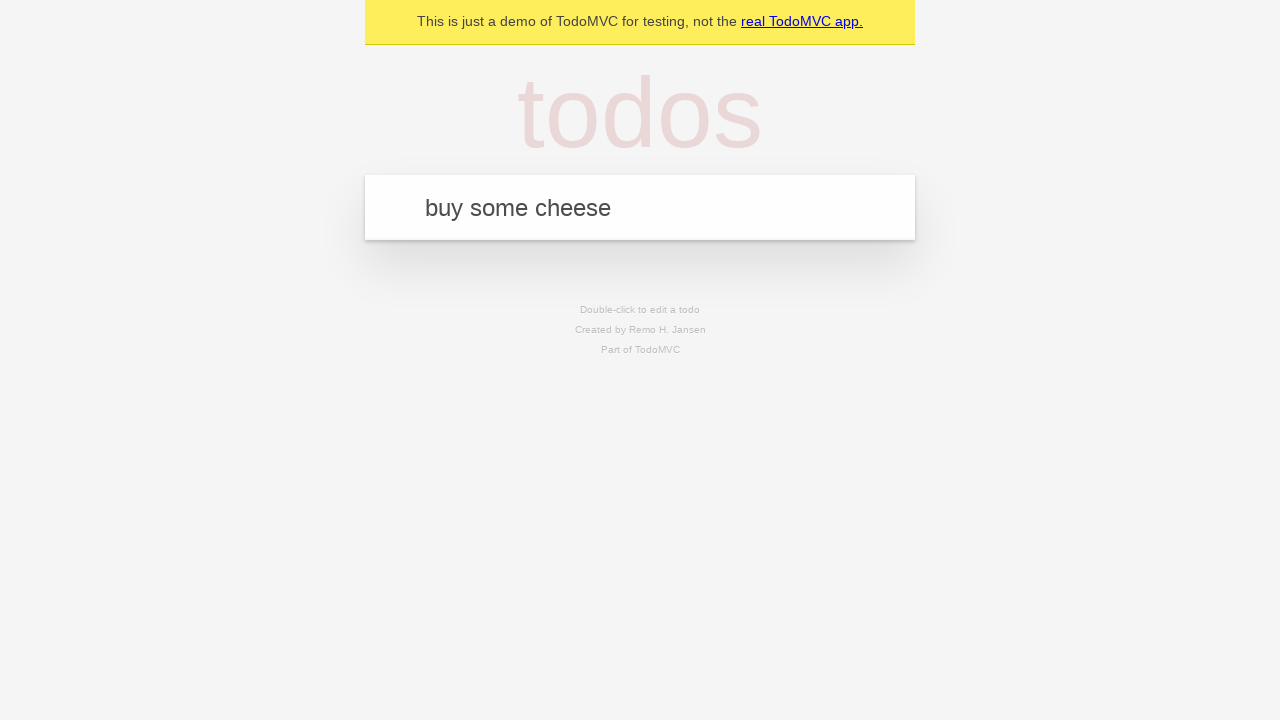

Pressed Enter to add first todo on internal:attr=[placeholder="What needs to be done?"i]
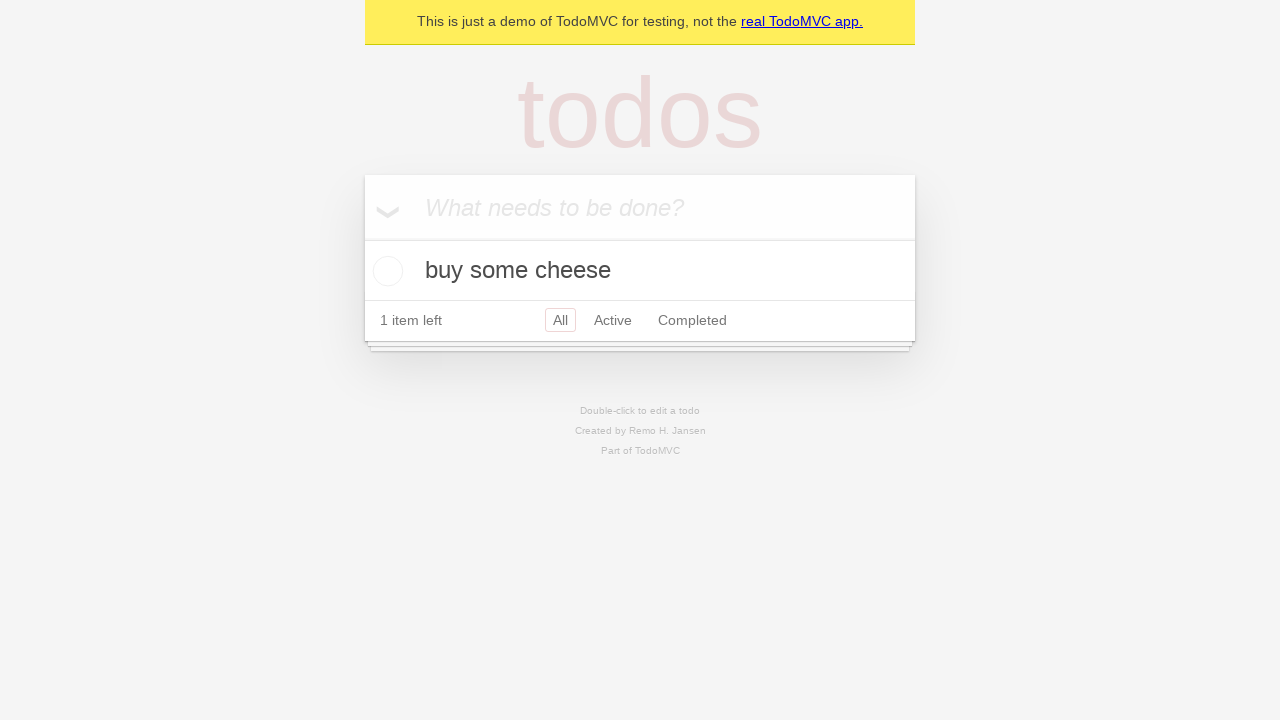

Filled todo input with 'feed the cat' on internal:attr=[placeholder="What needs to be done?"i]
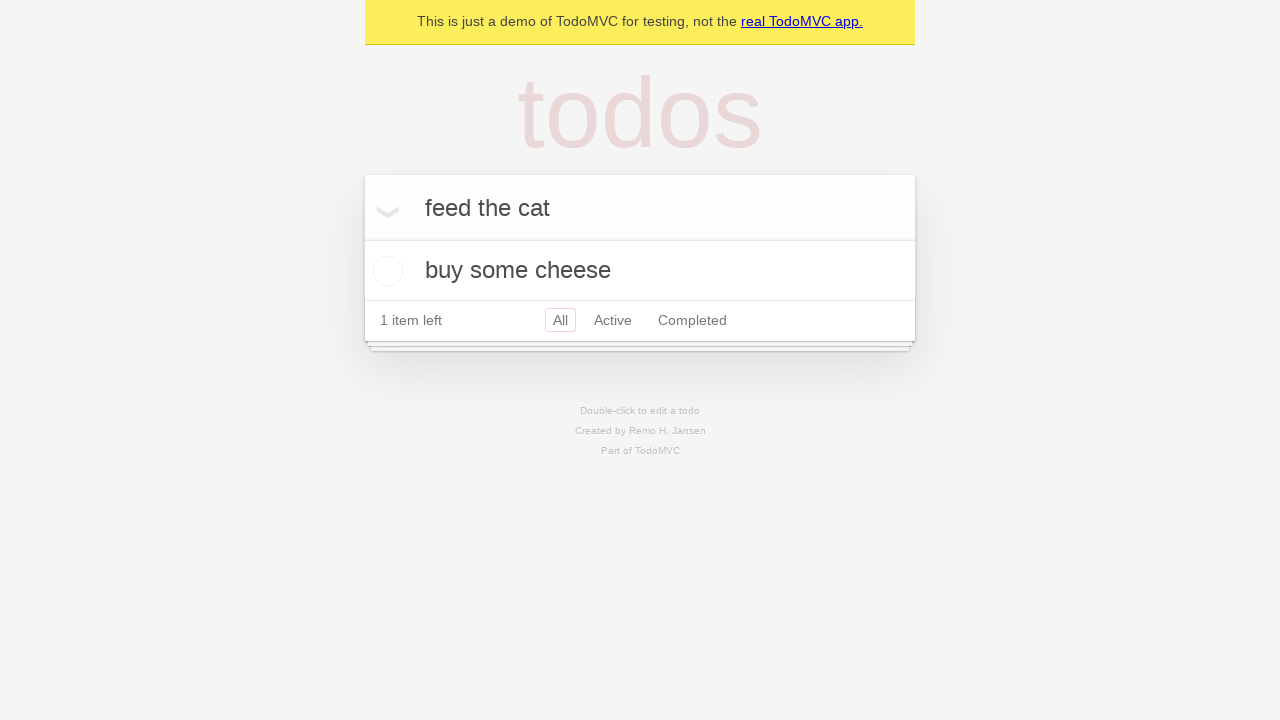

Pressed Enter to add second todo on internal:attr=[placeholder="What needs to be done?"i]
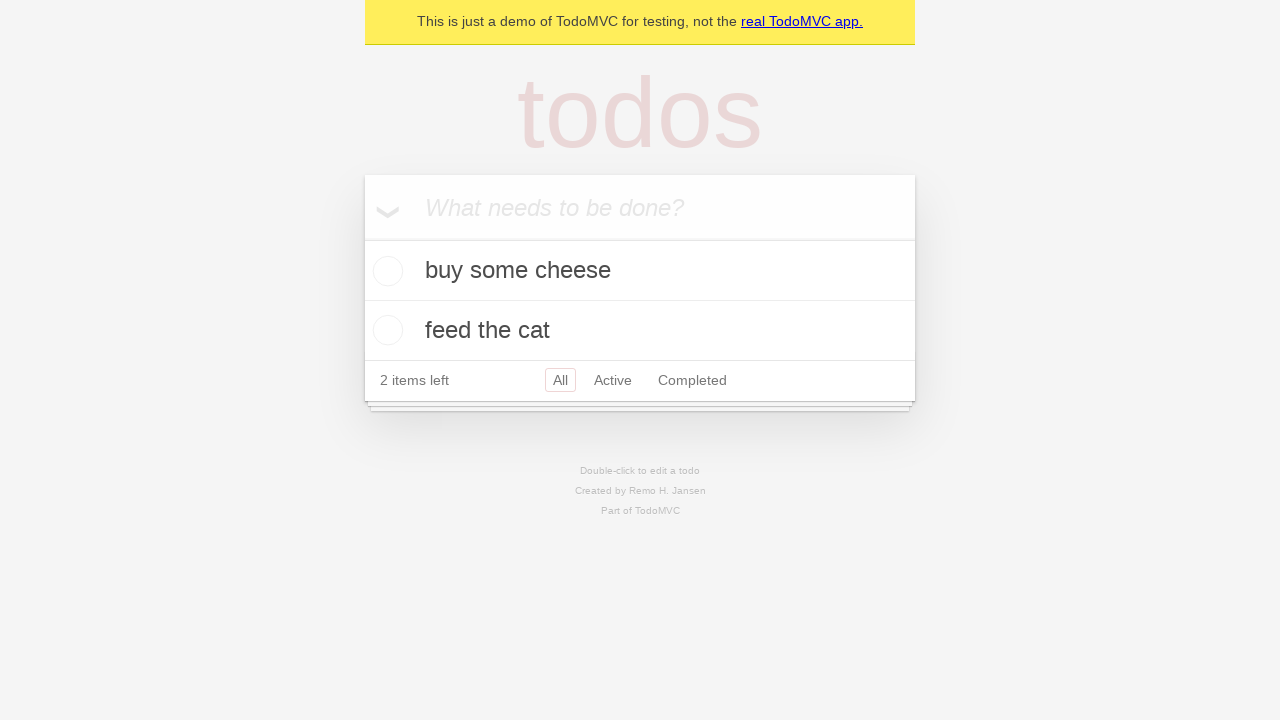

Filled todo input with 'book a doctors appointment' on internal:attr=[placeholder="What needs to be done?"i]
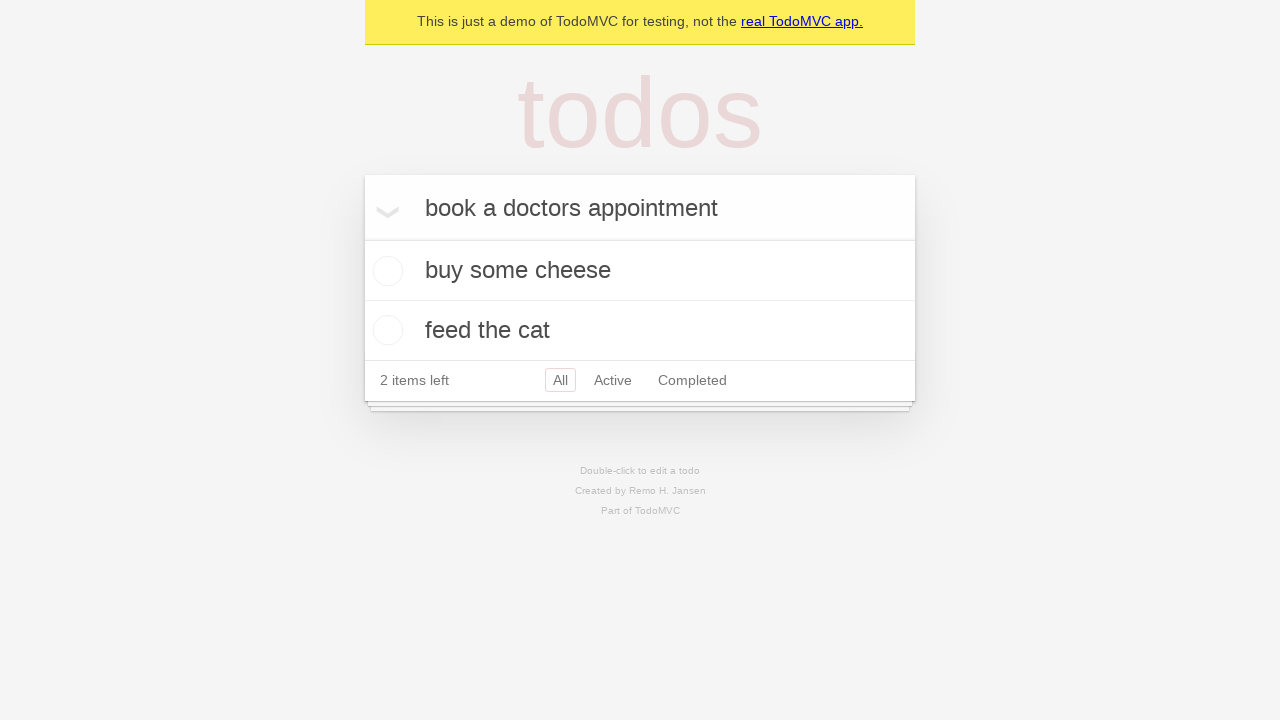

Pressed Enter to add third todo on internal:attr=[placeholder="What needs to be done?"i]
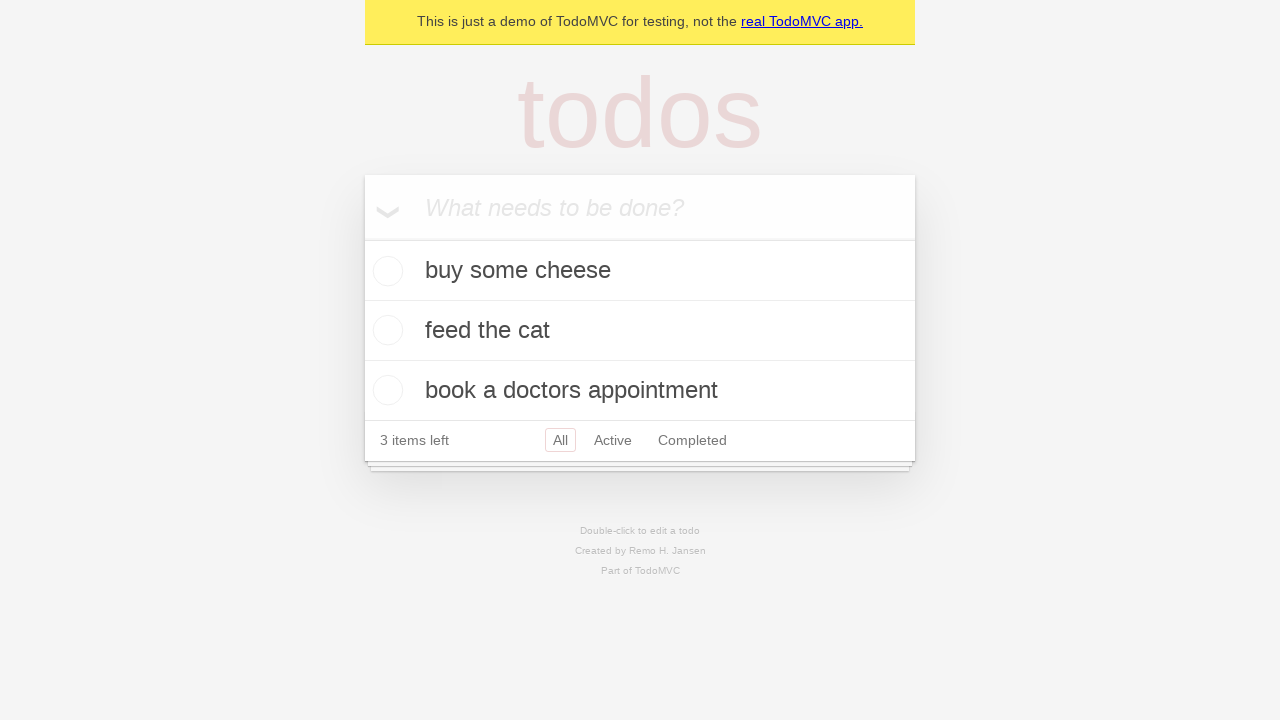

Clicked Active filter link at (613, 440) on internal:role=link[name="Active"i]
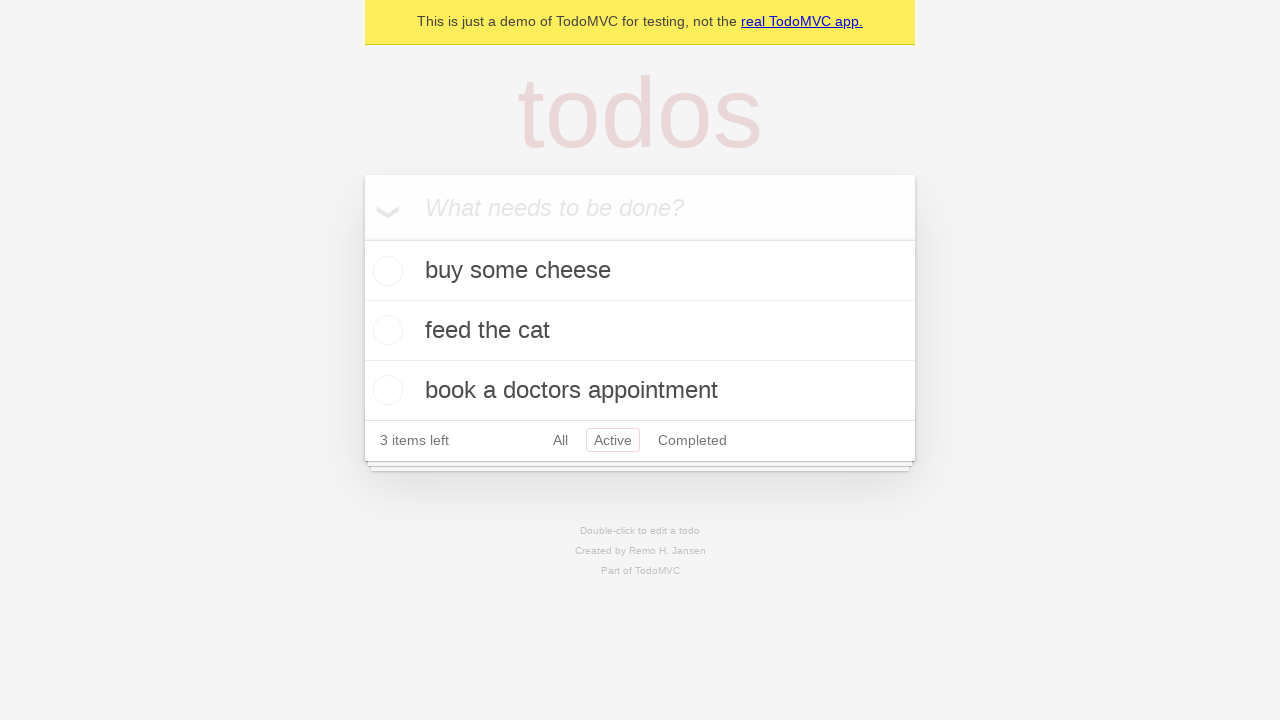

Clicked Completed filter link to verify it gets highlighted with 'selected' class at (692, 440) on internal:role=link[name="Completed"i]
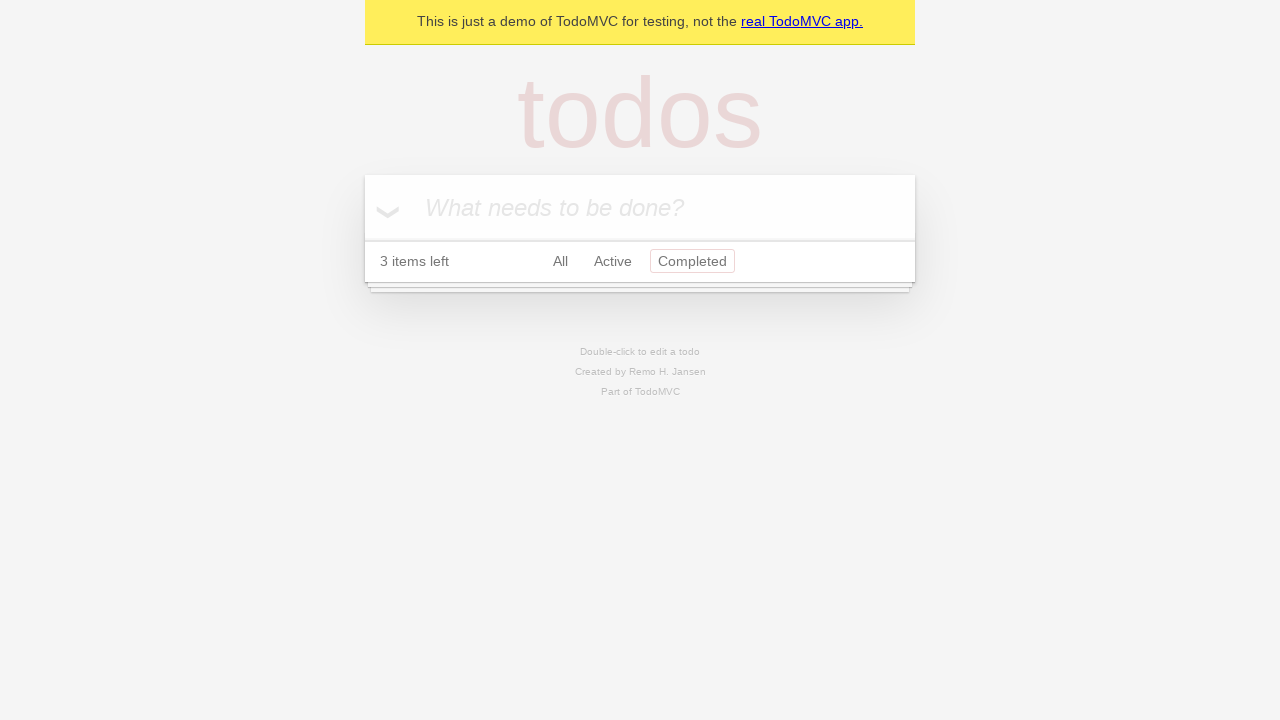

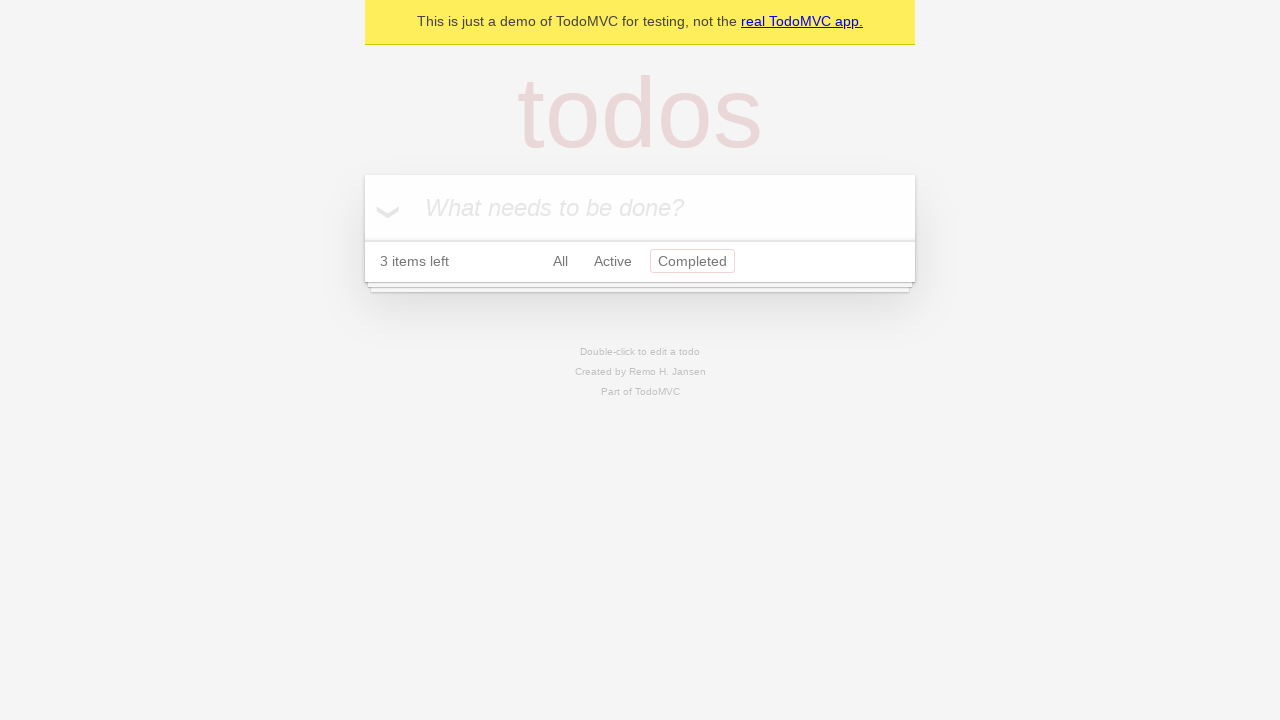